Tests dynamic dropdown functionality on a flight booking practice site by selecting origin (Bangalore) and destination (Chennai) cities from cascading dropdowns

Starting URL: https://rahulshettyacademy.com/dropdownsPractise/

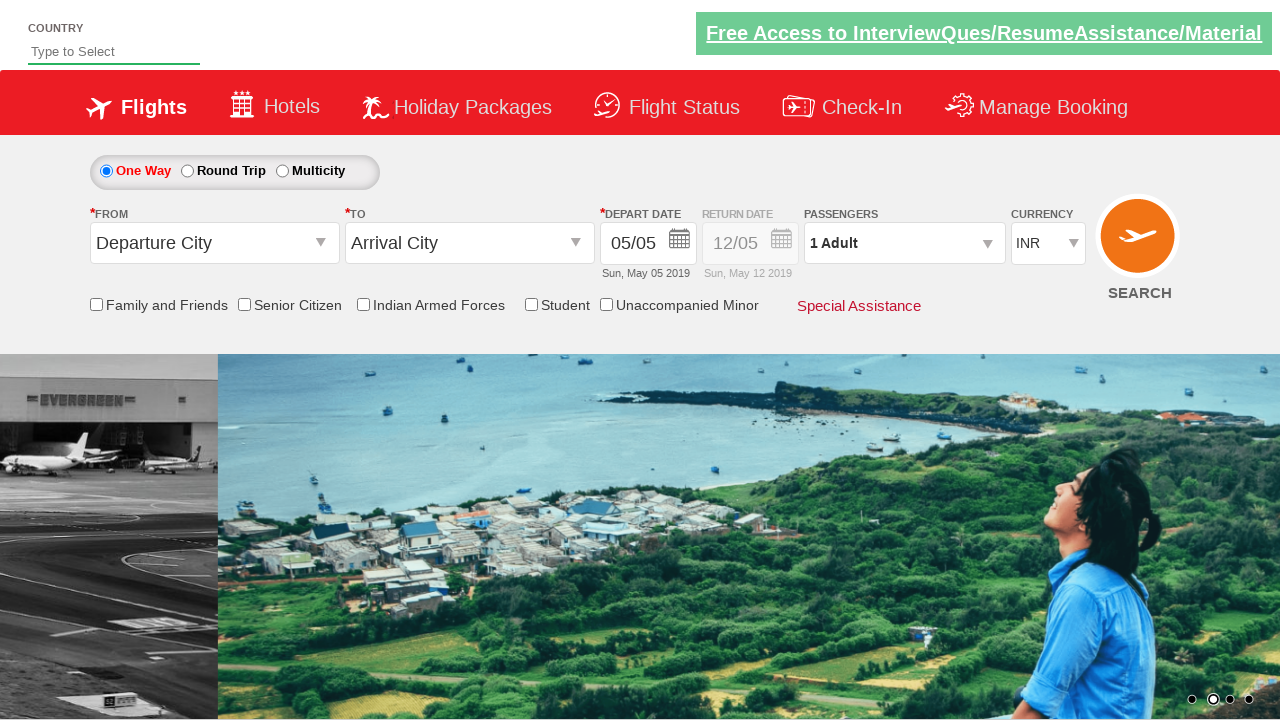

Clicked on origin station dropdown to open it at (214, 243) on #ctl00_mainContent_ddl_originStation1_CTXT
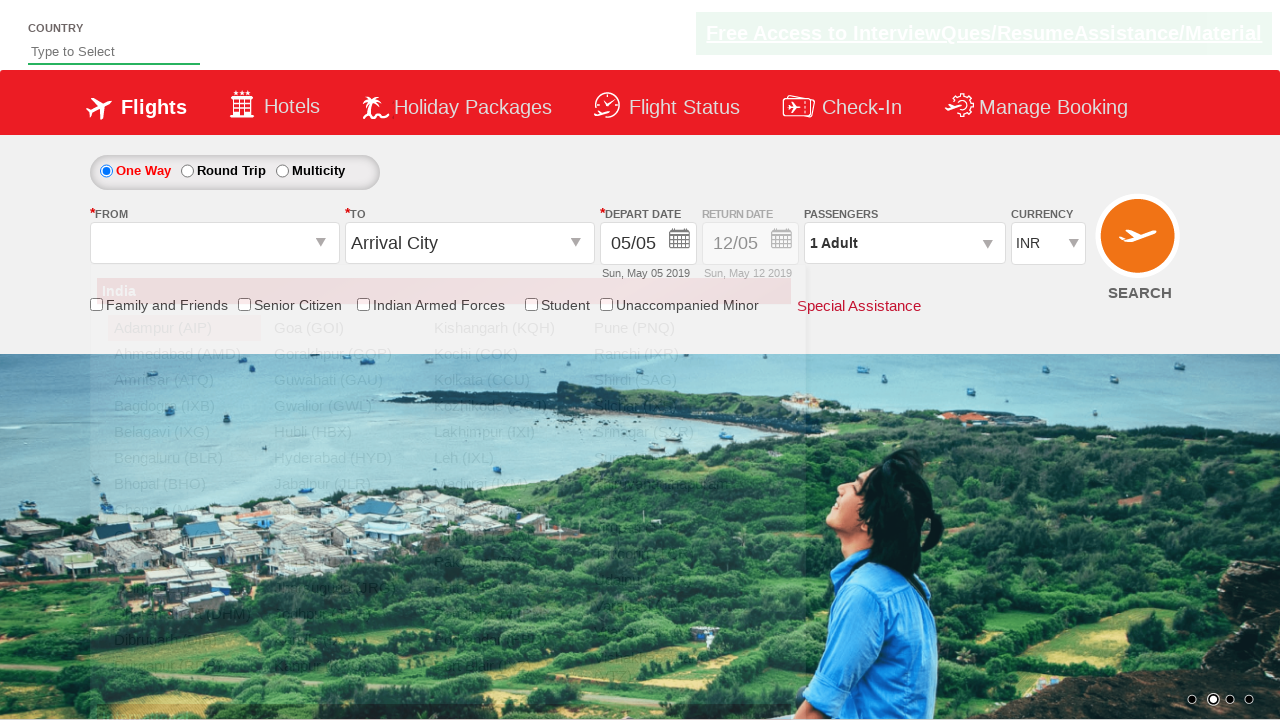

Waited for origin dropdown options to load
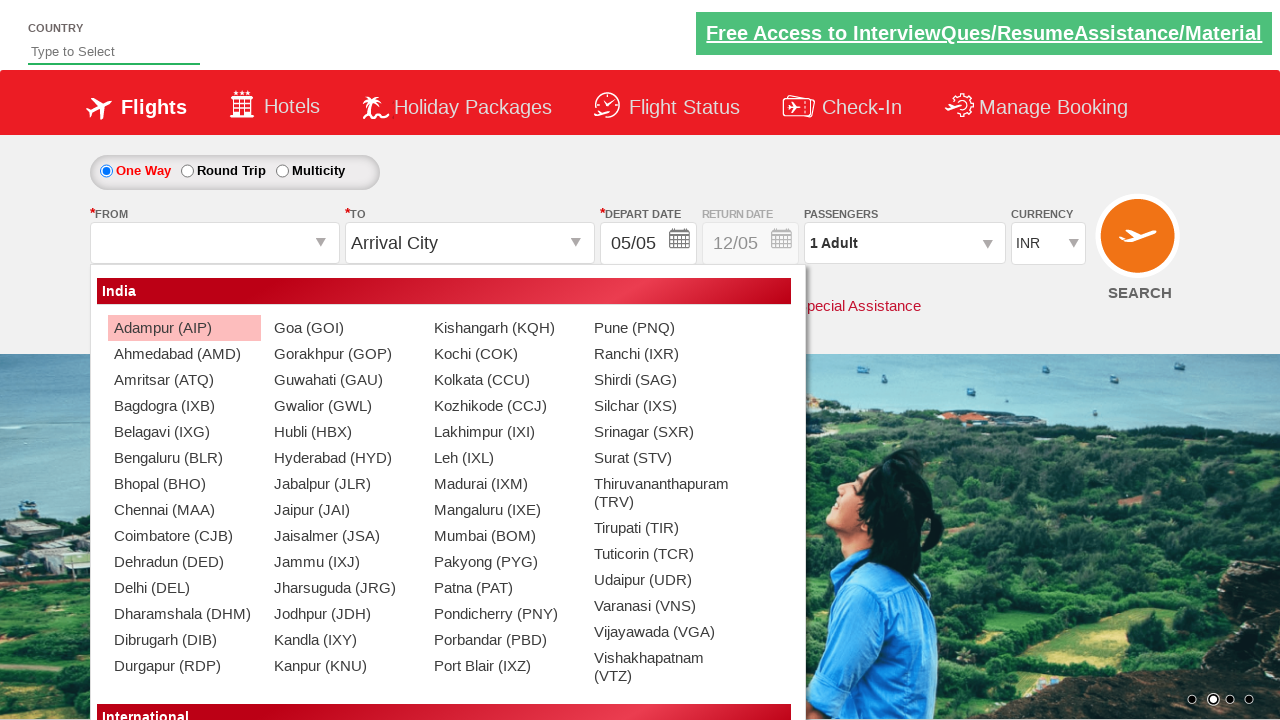

Selected Bangalore (BLR) as origin city at (184, 458) on xpath=//a[@value='BLR']
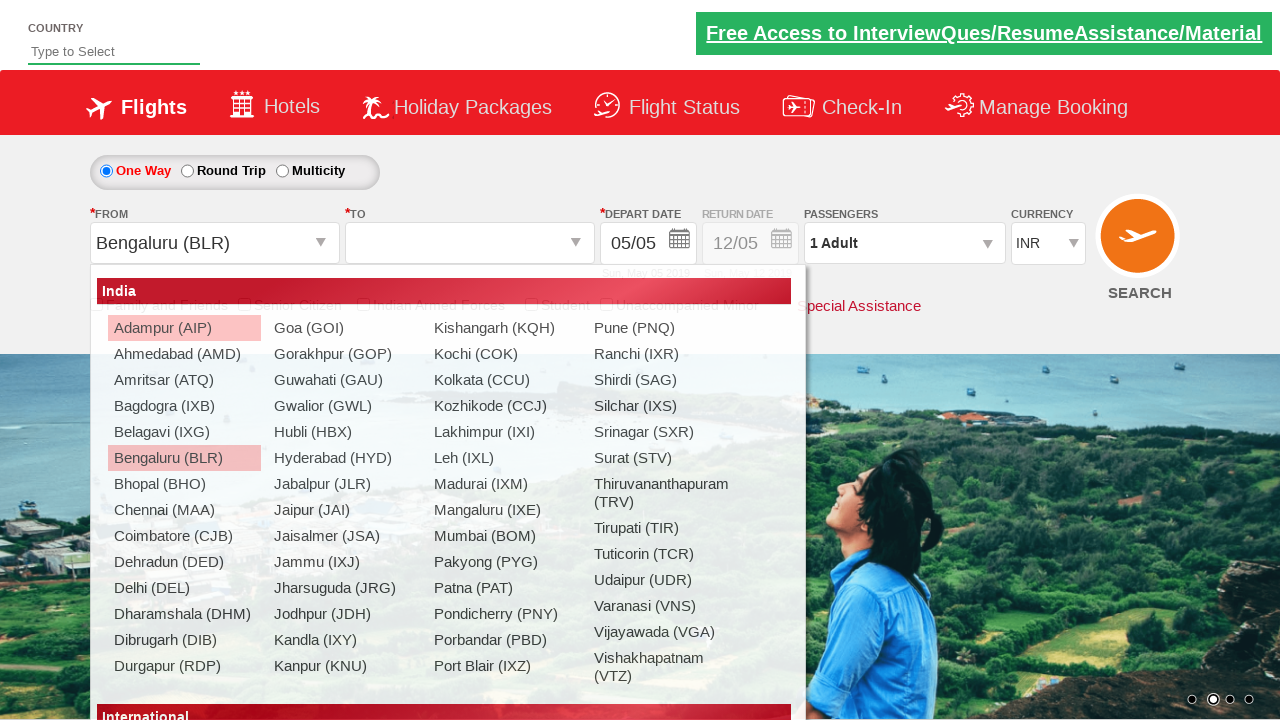

Waited for destination dropdown options to load
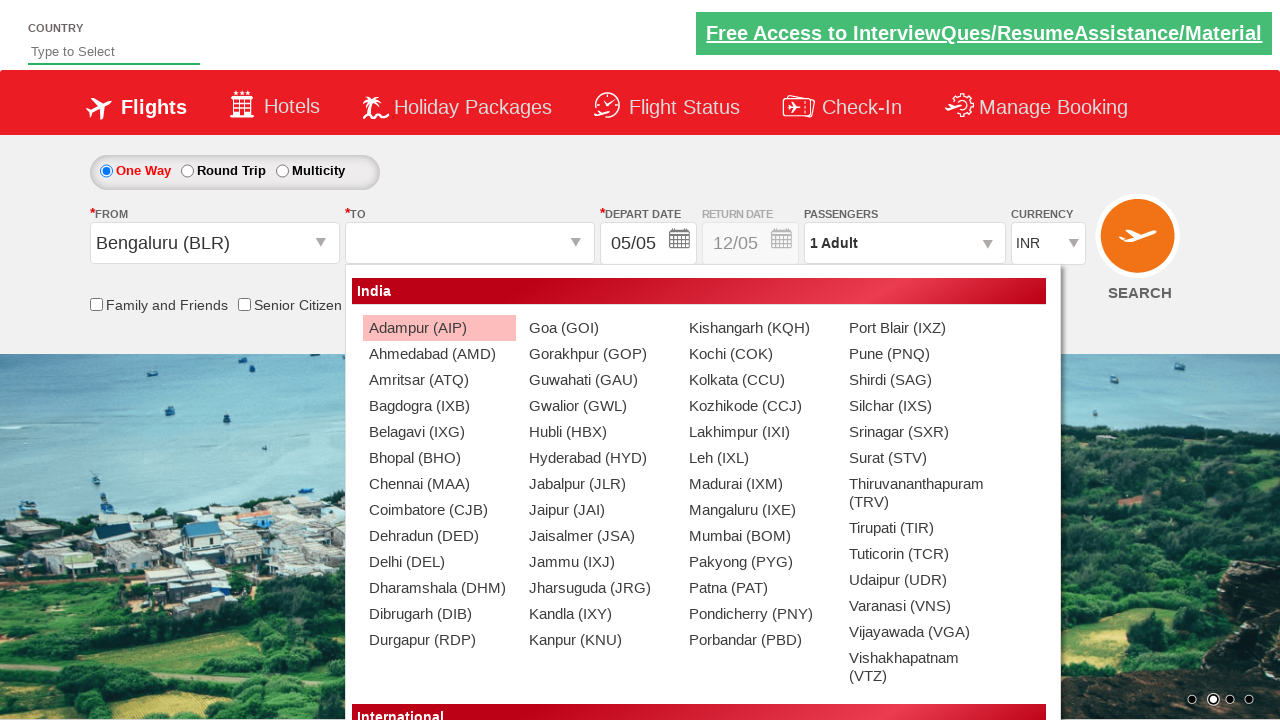

Selected Chennai (MAA) as destination city at (439, 484) on xpath=//div[@id='glsctl00_mainContent_ddl_destinationStation1_CTNR']//a[@value='
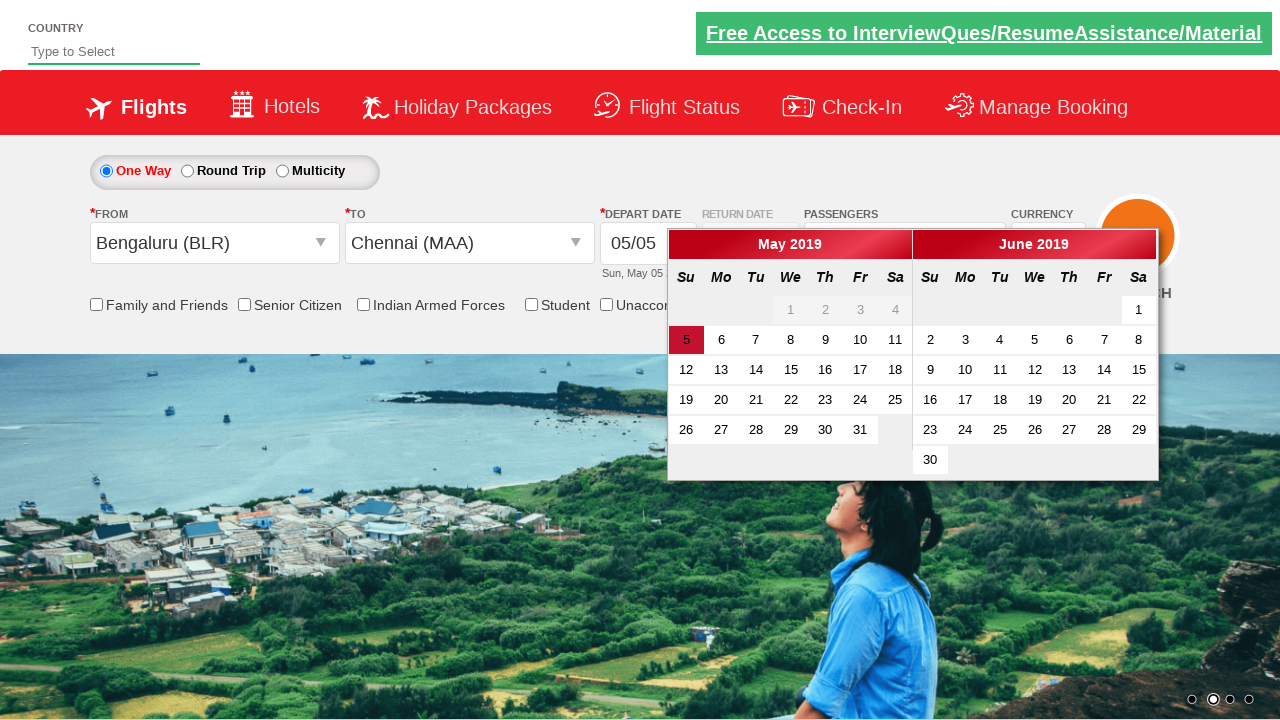

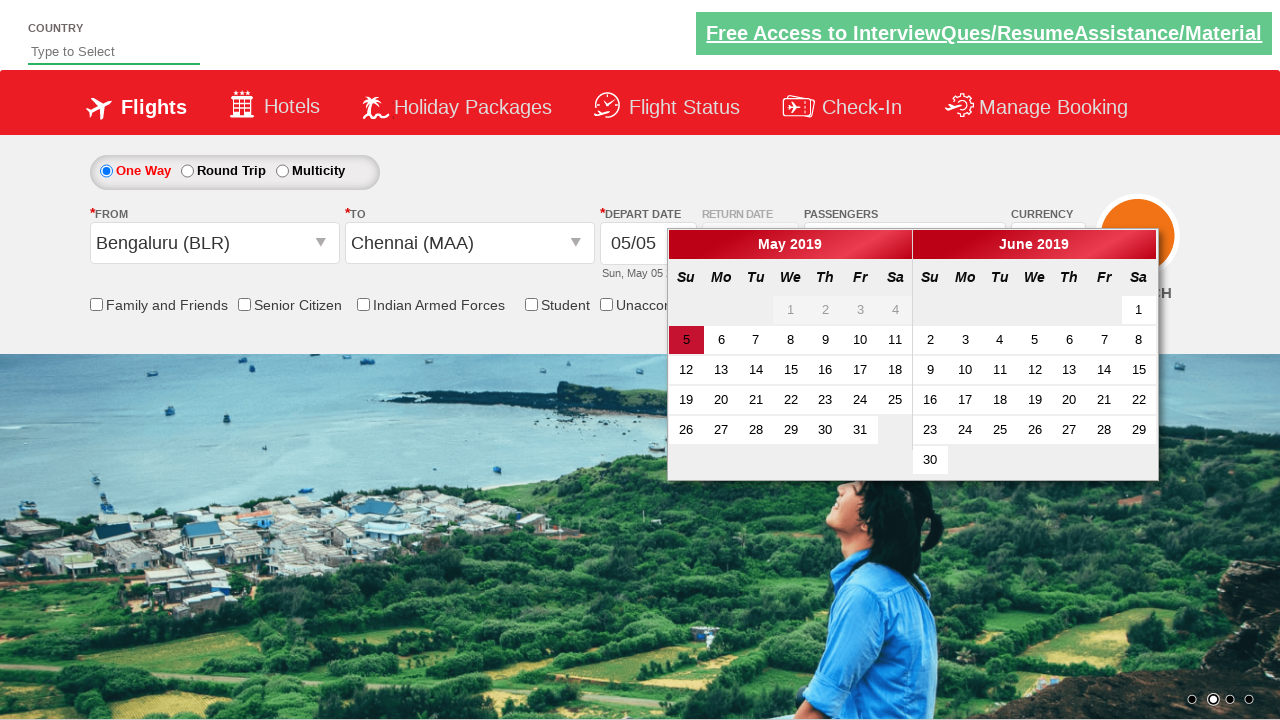